Tests mouse wheel scrolling functionality on a practice form page by scrolling down and then back up the page

Starting URL: http://toolsqa.com/automation-practice-form/

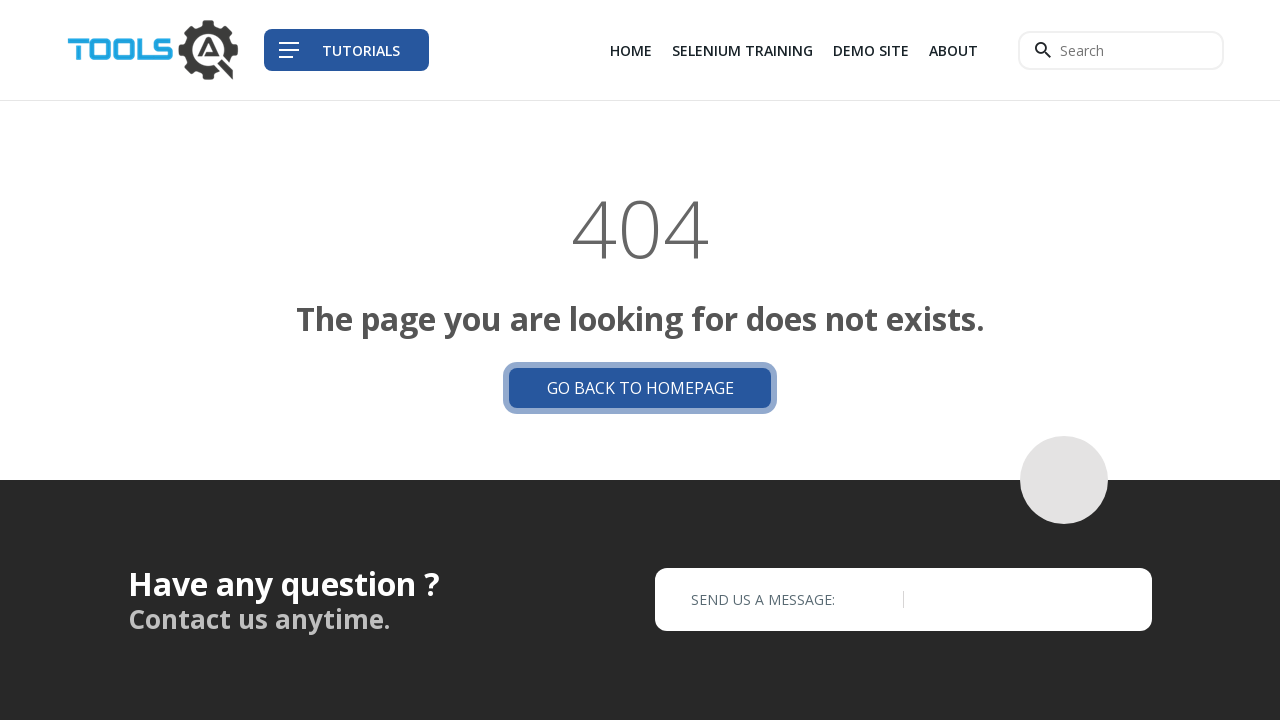

Page loaded with domcontentloaded state
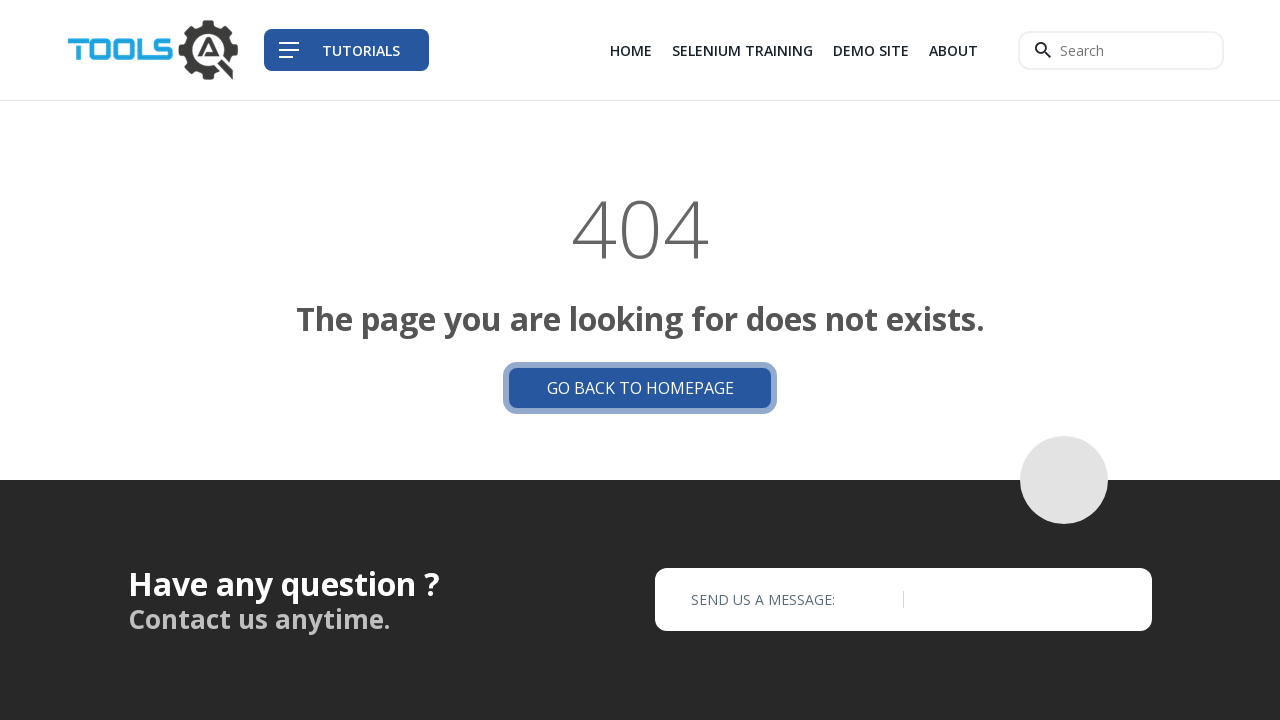

Scrolled down the practice form page by 800 pixels
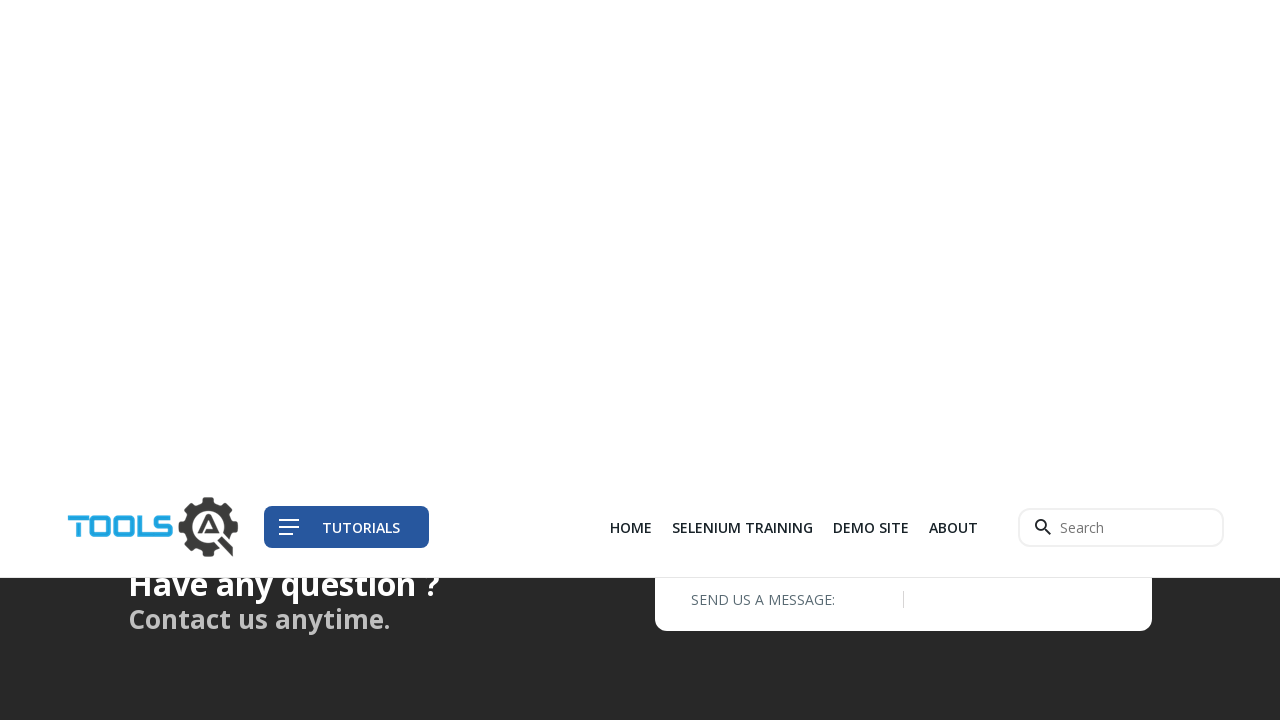

Waited 500ms to observe scroll position
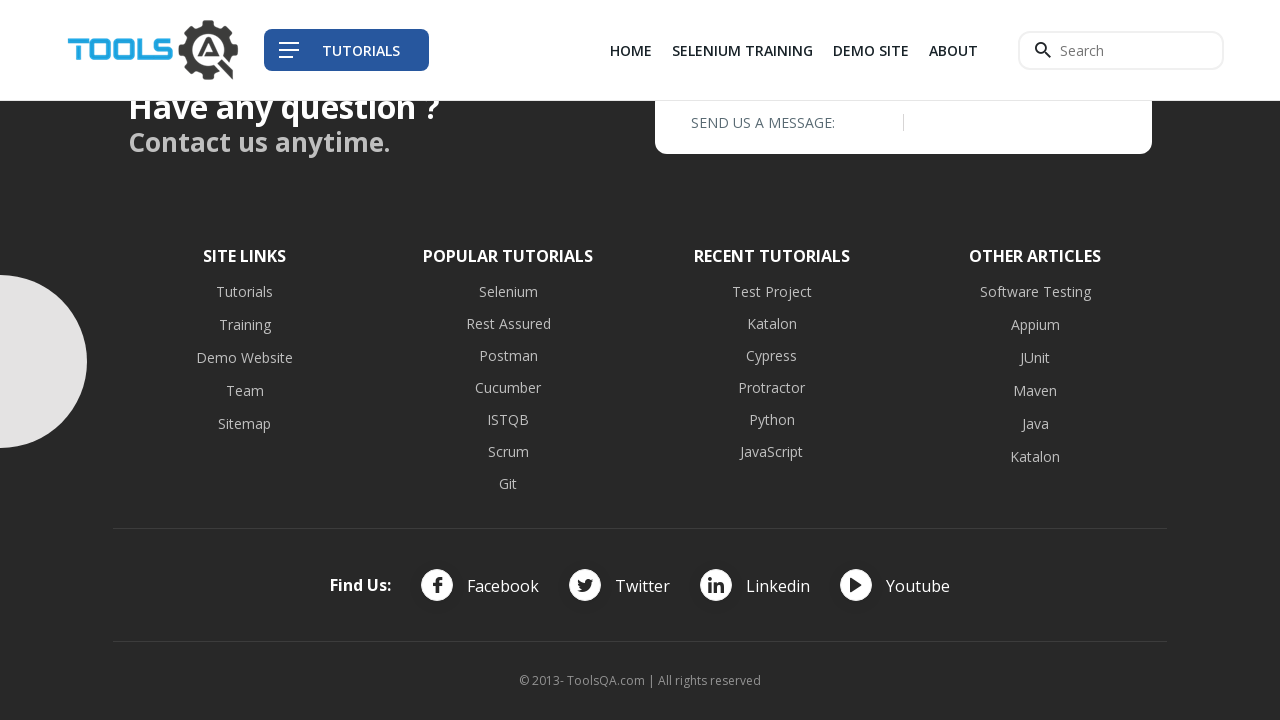

Scrolled up the practice form page by 300 pixels
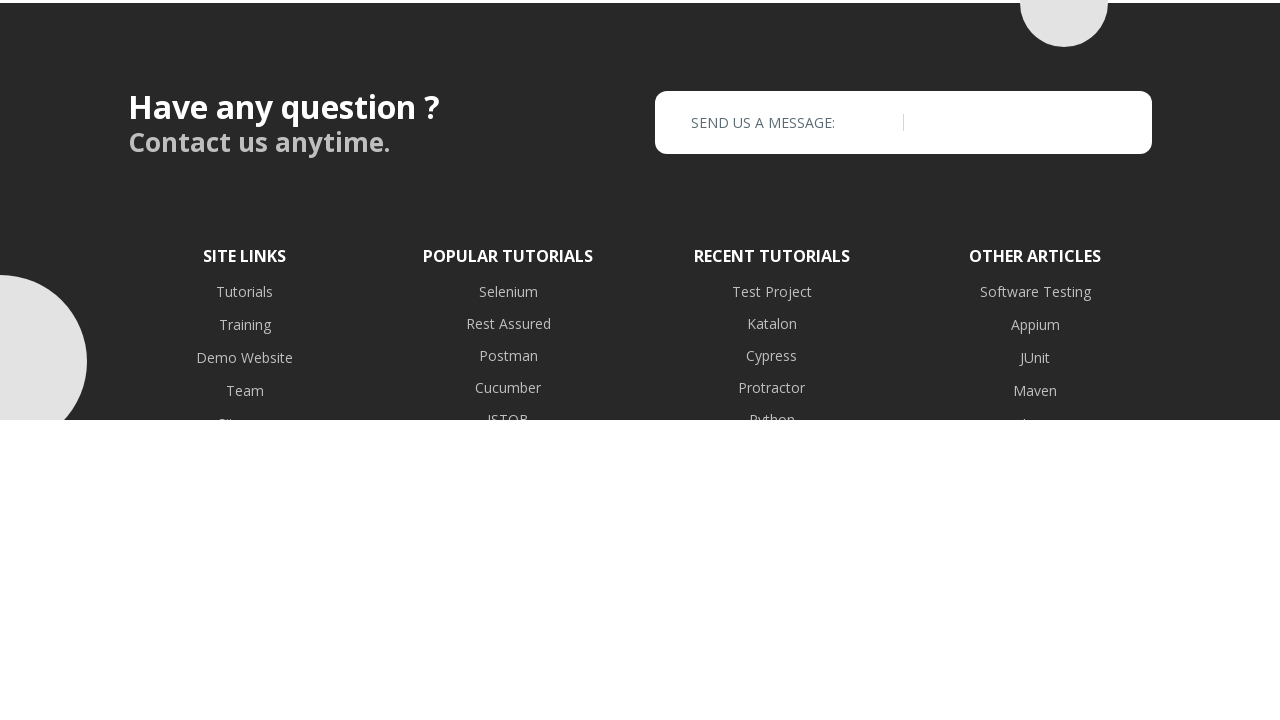

Waited 500ms for scroll to complete
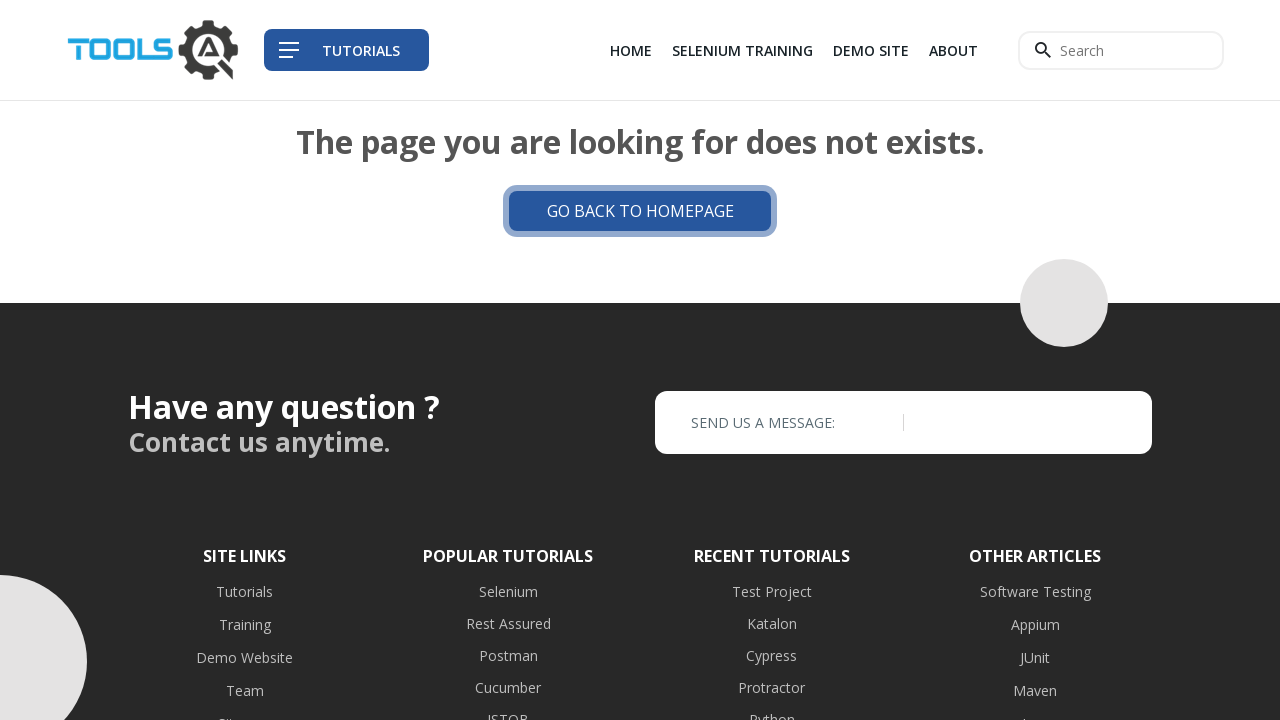

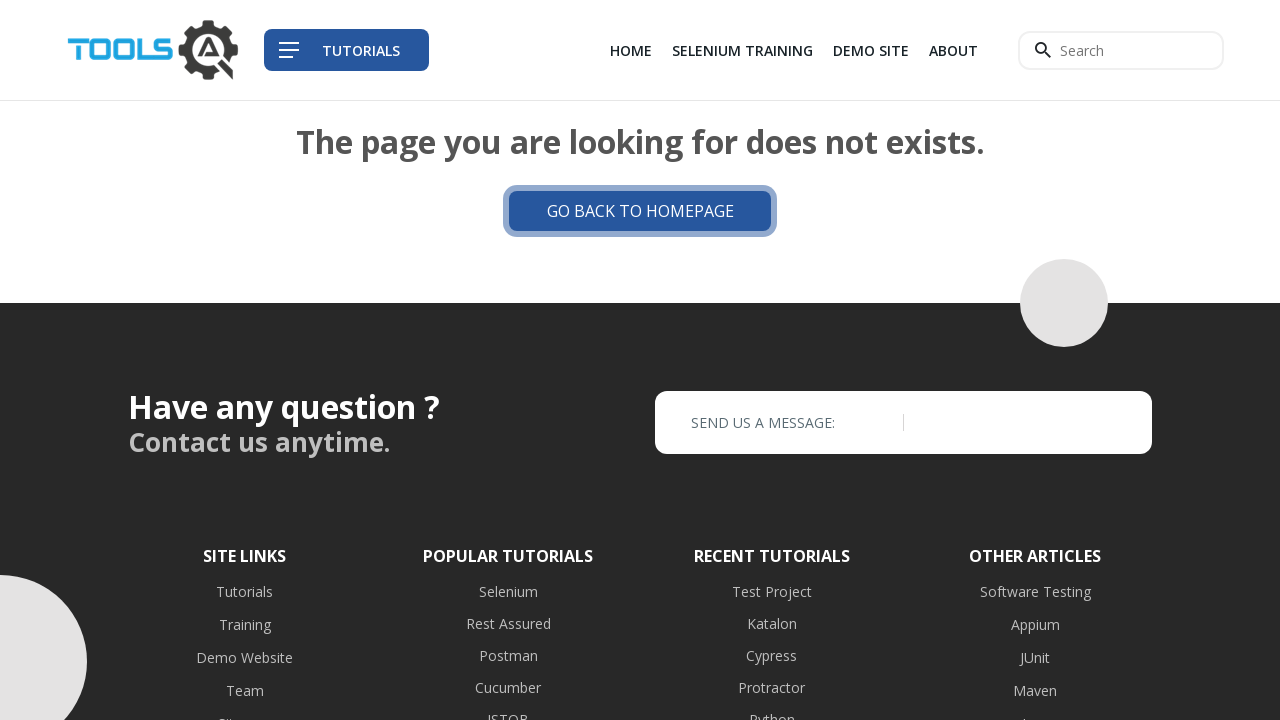